Tests handling an iframe by its name attribute and filling a textbox inside the iframe

Starting URL: https://demo.automationtesting.in/Frames.html

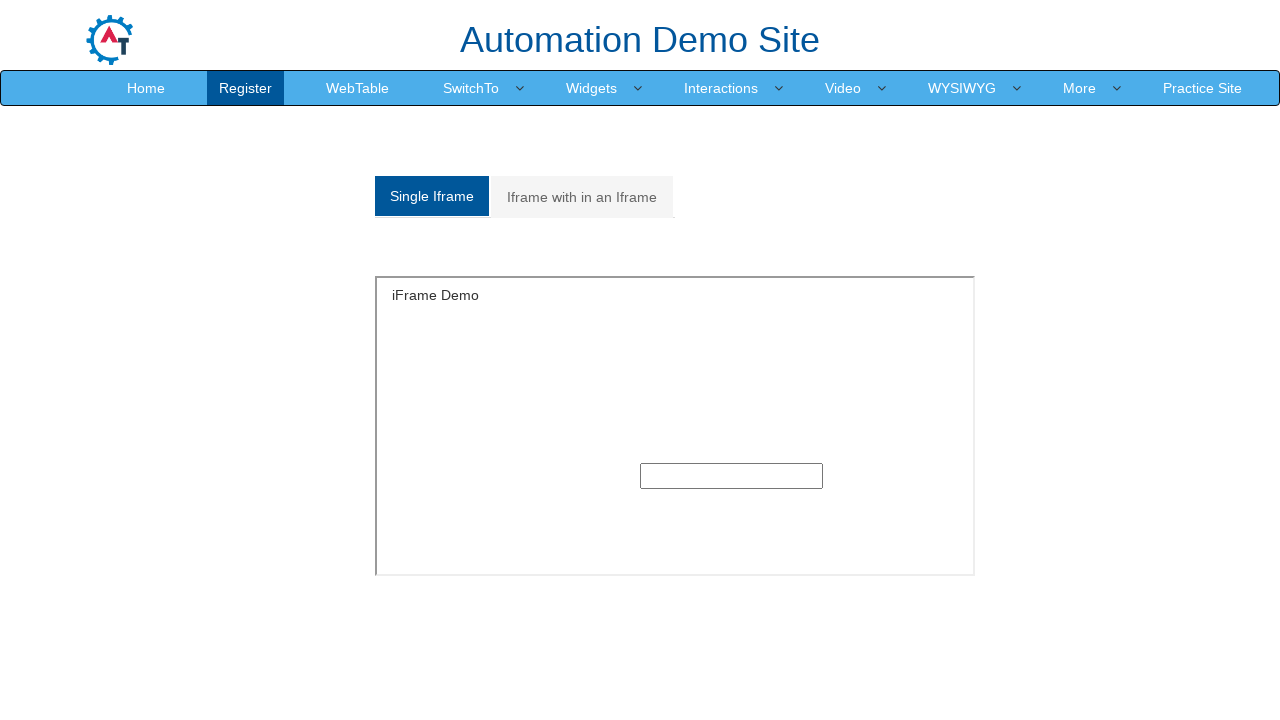

Located iframe with name 'SingleFrame'
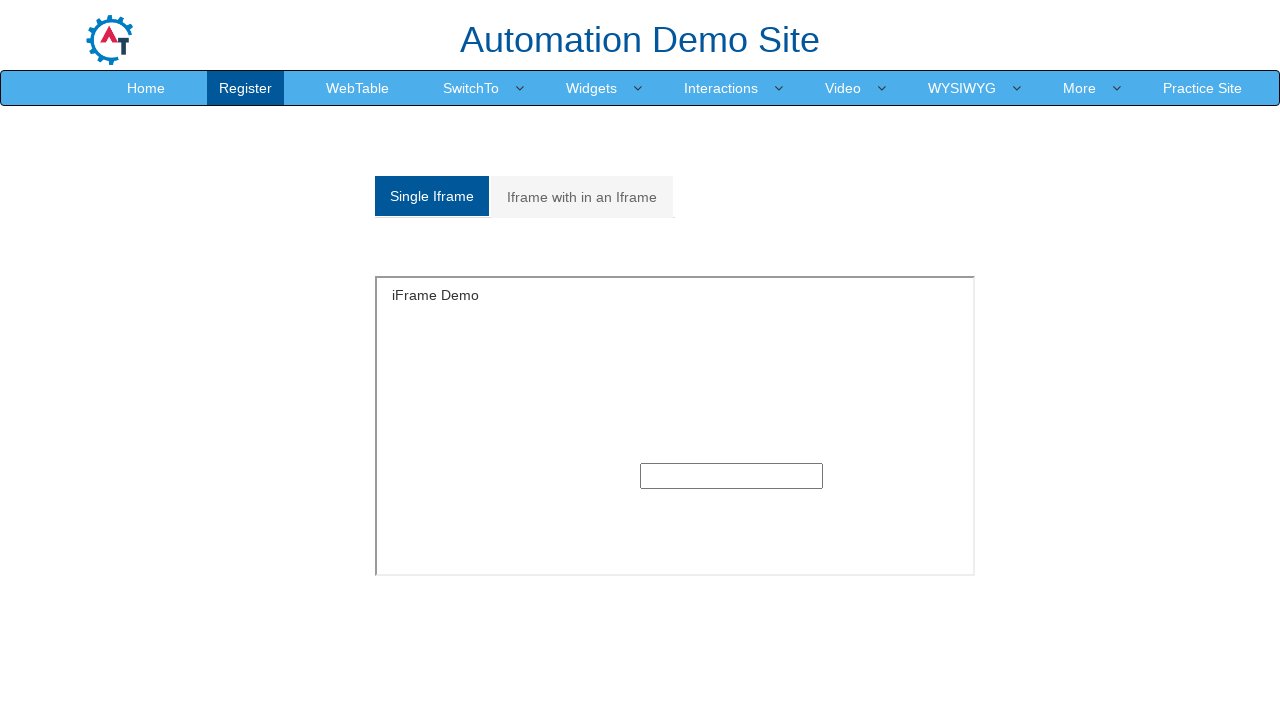

Filled textbox inside iframe with 'Marco Rodriguez Test' on internal:role=textbox
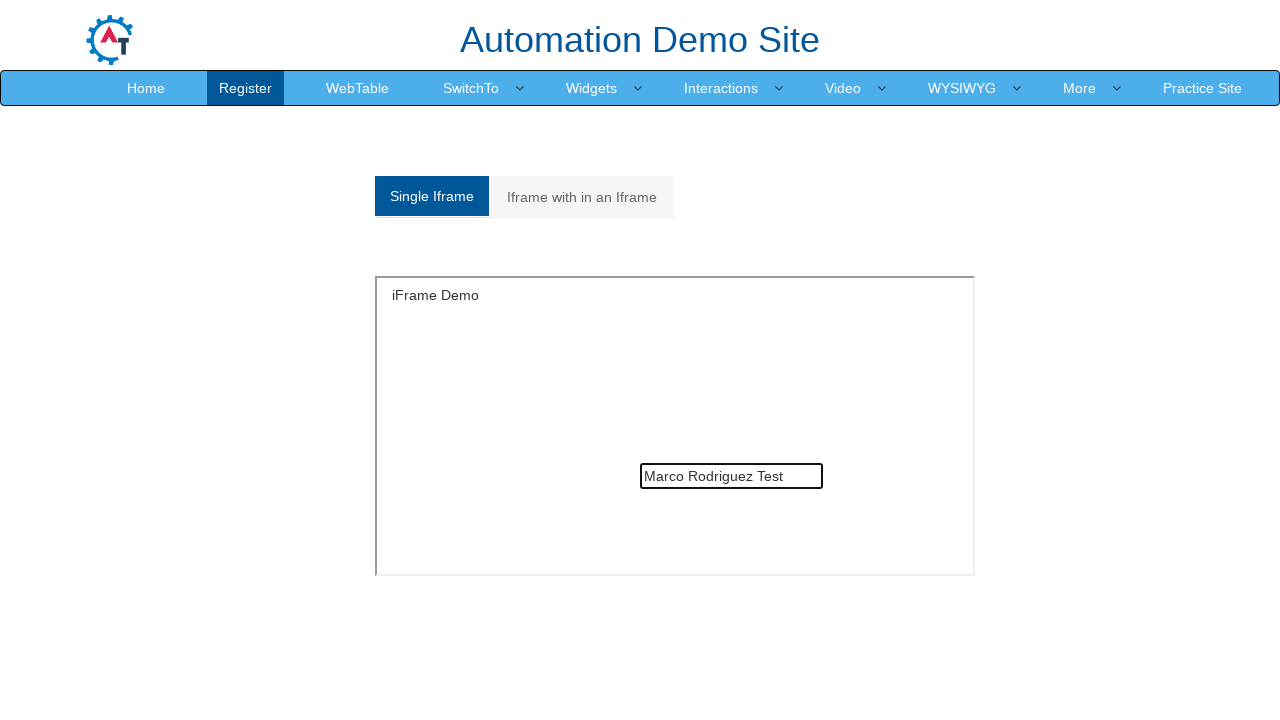

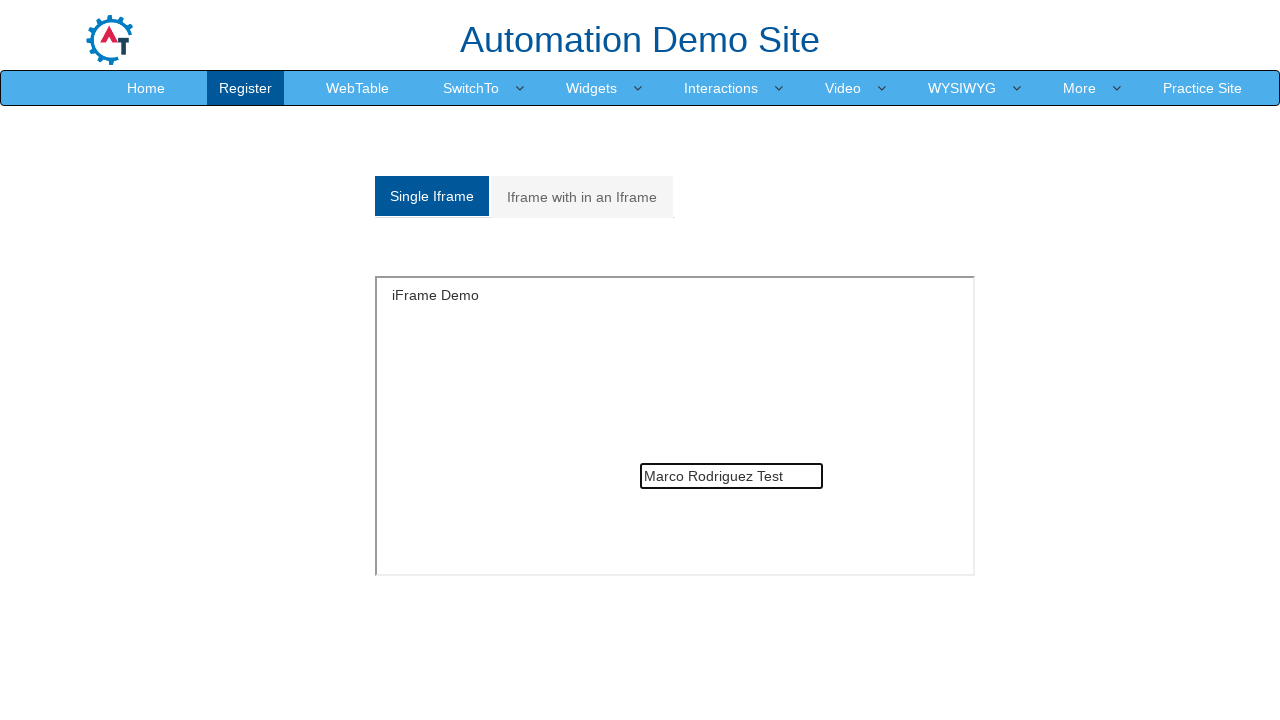